Tests the Login form link by clicking it and verifying the resulting URL and page title

Starting URL: https://bonigarcia.dev/selenium-webdriver-java/

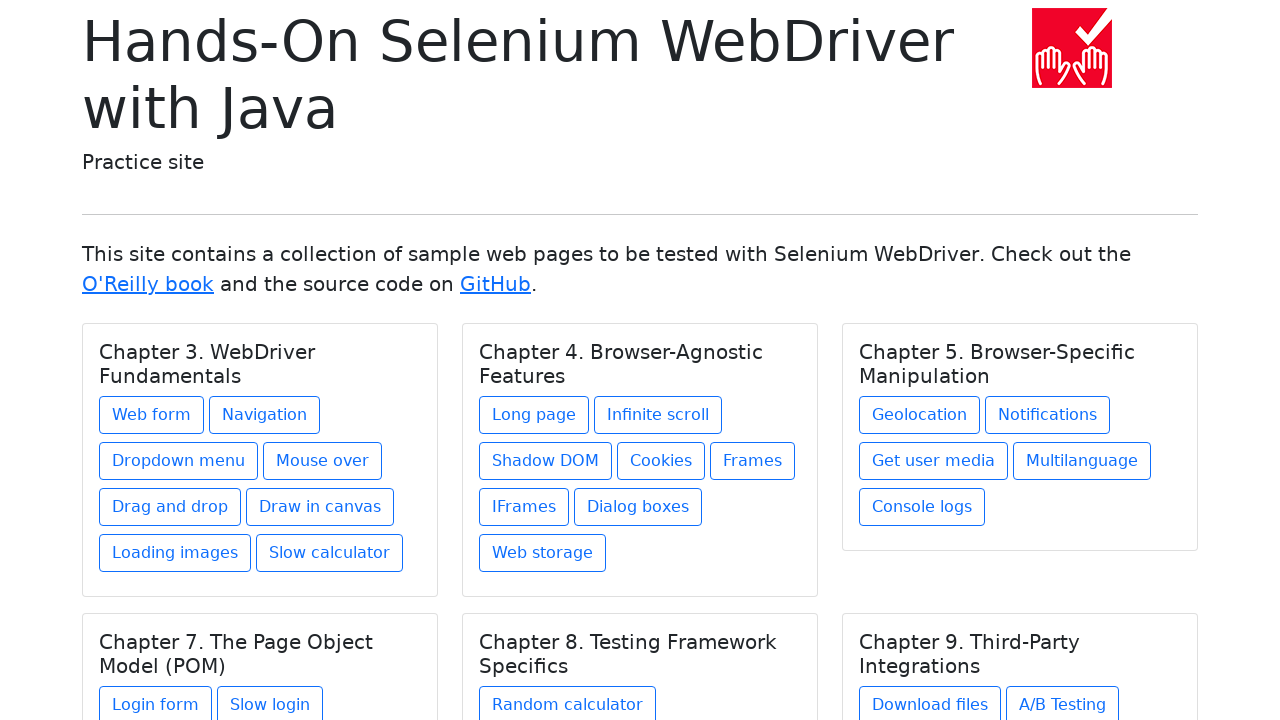

Clicked on the Login form link at (156, 701) on text=Login form
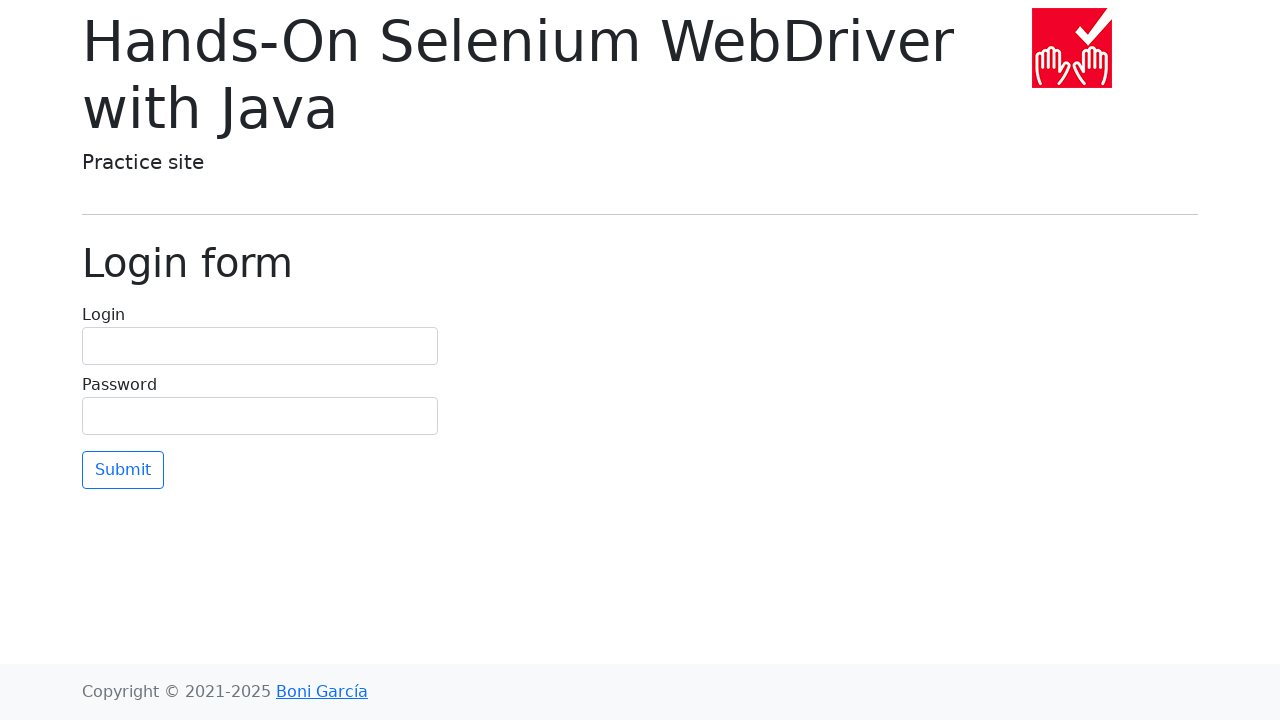

Login form page loaded, title element (.display-6) is present
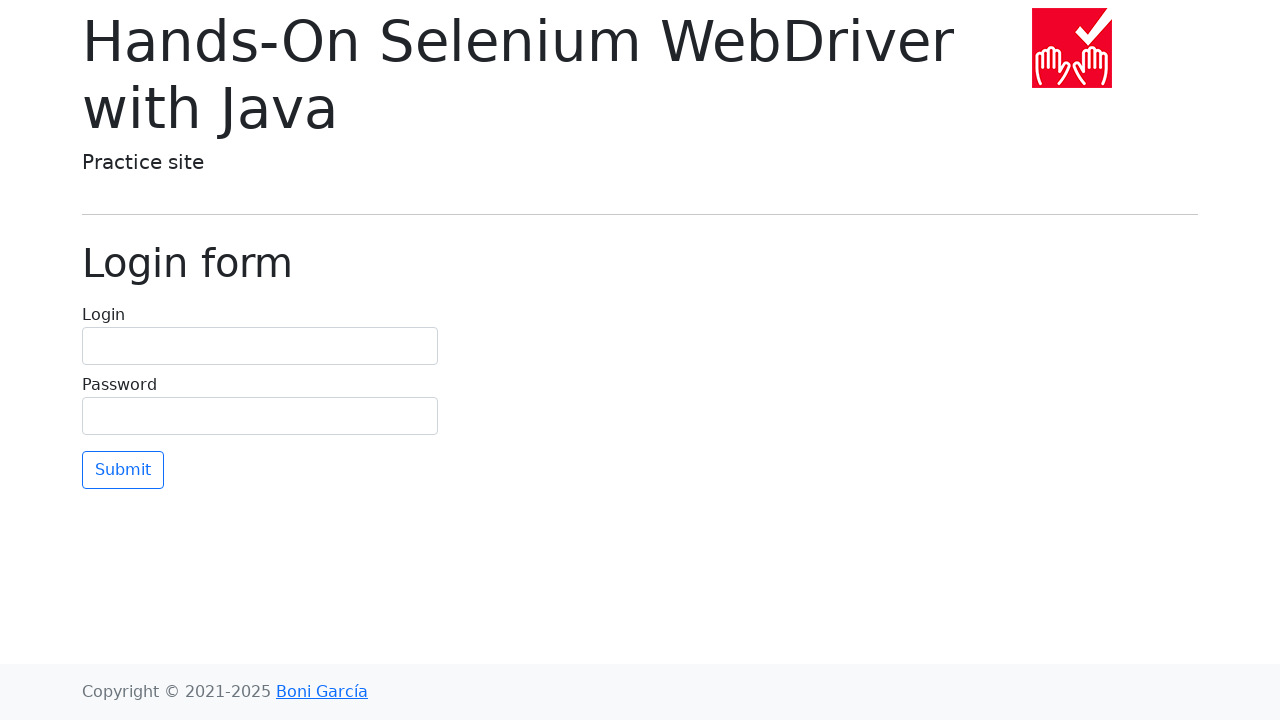

Verified URL is https://bonigarcia.dev/selenium-webdriver-java/login-form.html
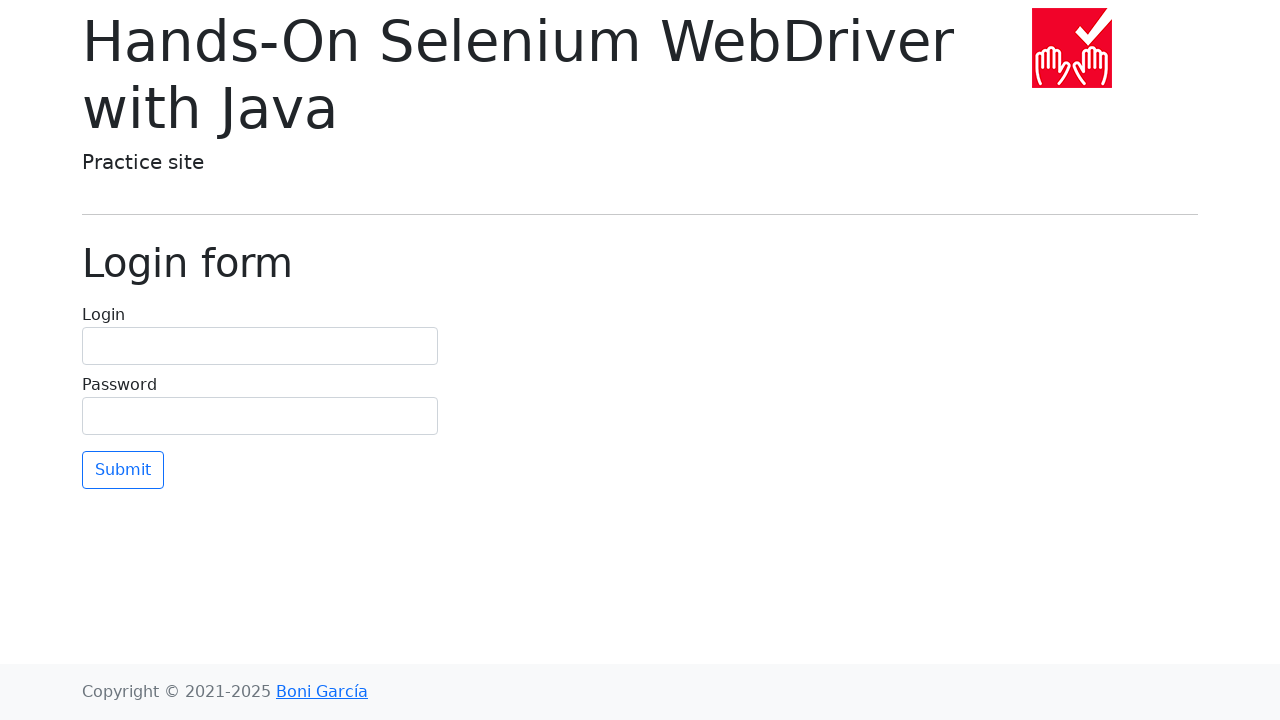

Verified page title text content is 'Login form'
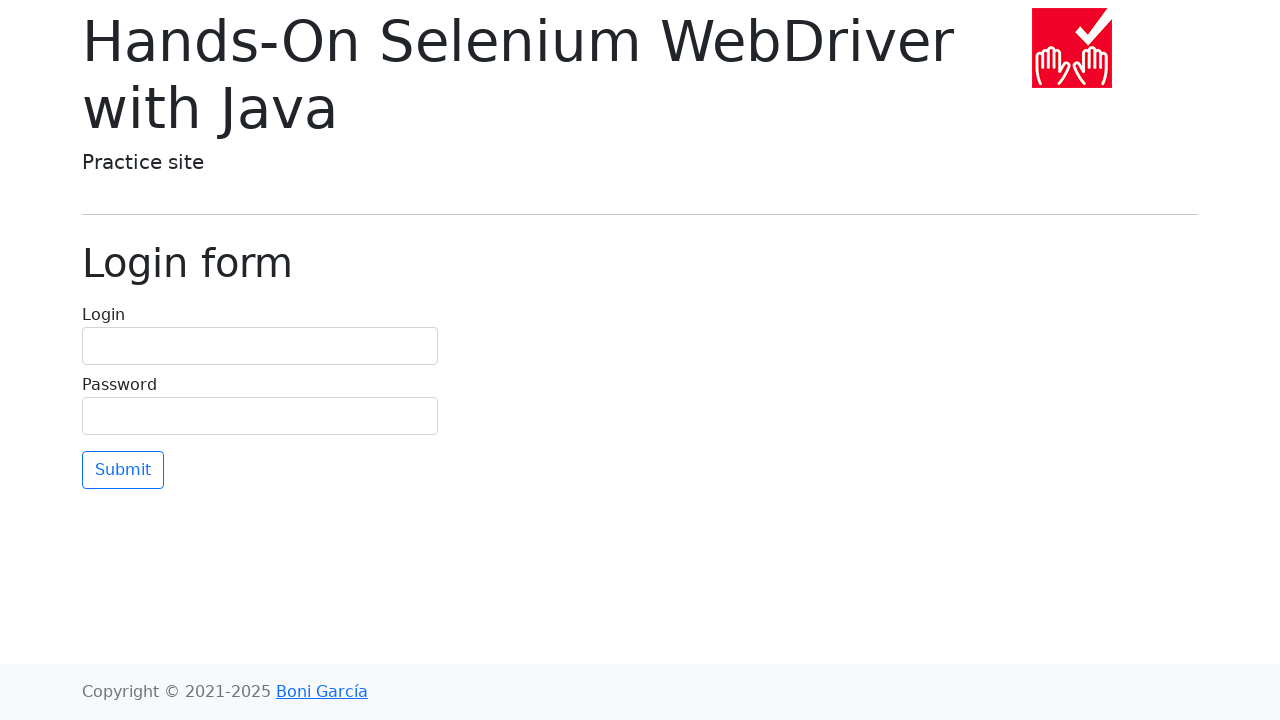

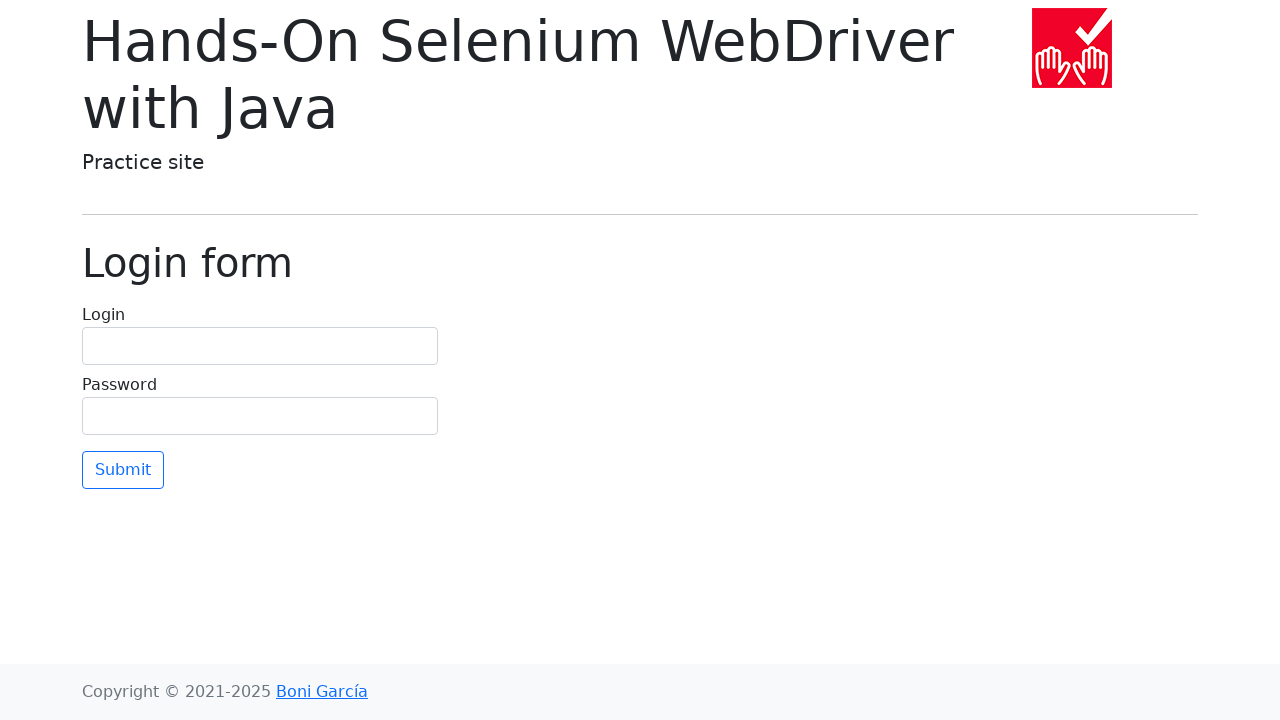